Tests dynamic controls functionality by clicking the Enable button and verifying that a disabled textbox becomes enabled, and that the success message is displayed.

Starting URL: https://the-internet.herokuapp.com/dynamic_controls

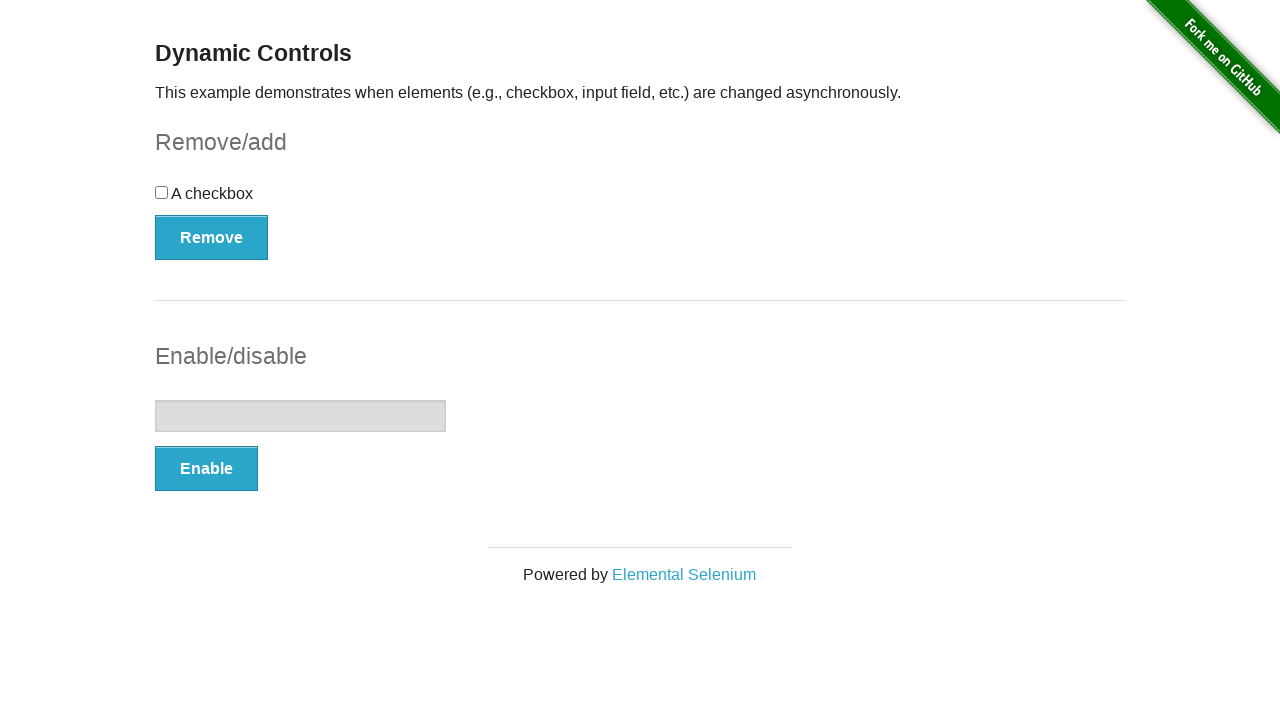

Verified textbox is initially disabled
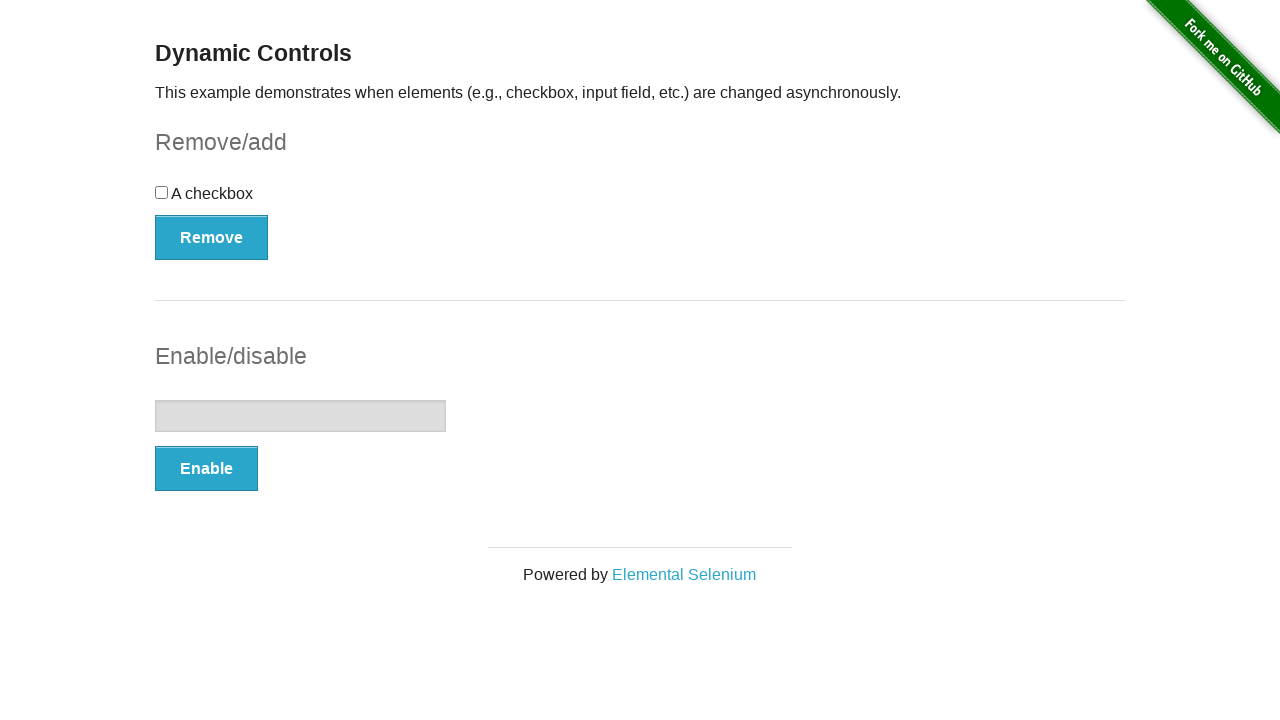

Clicked the Enable button at (206, 469) on xpath=//*[text()='Enable']
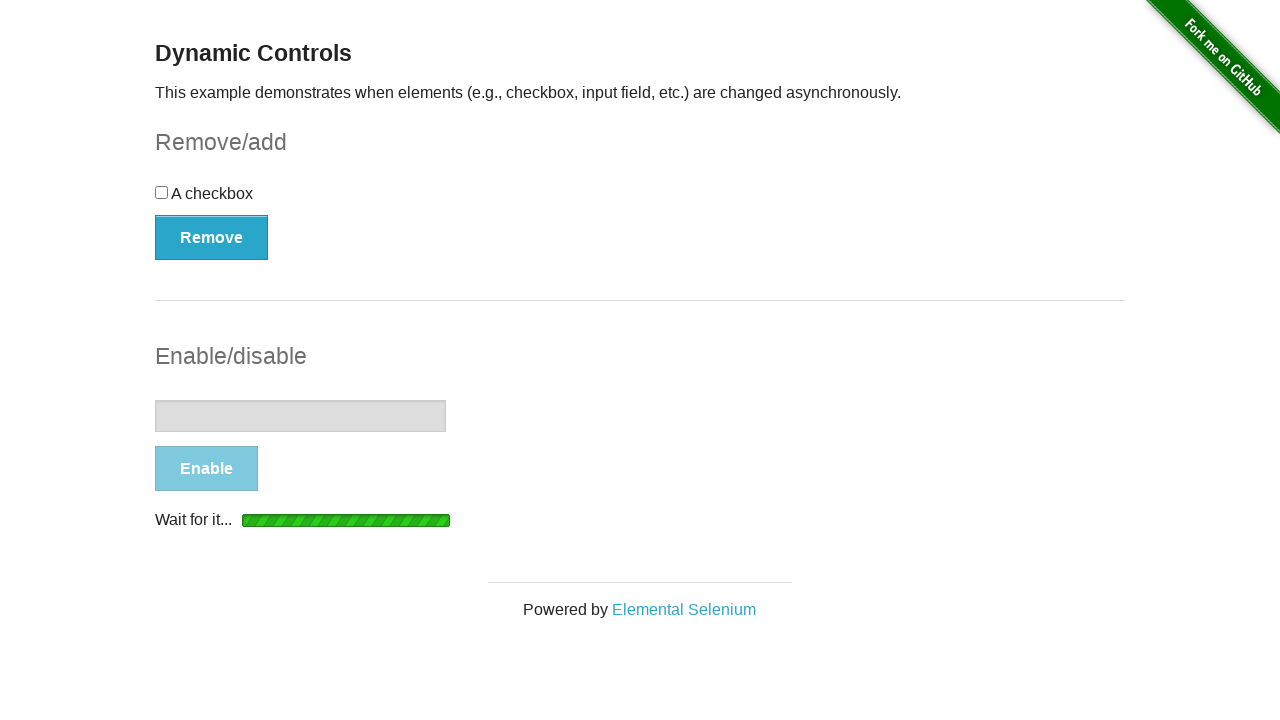

Waited for textbox element to be attached
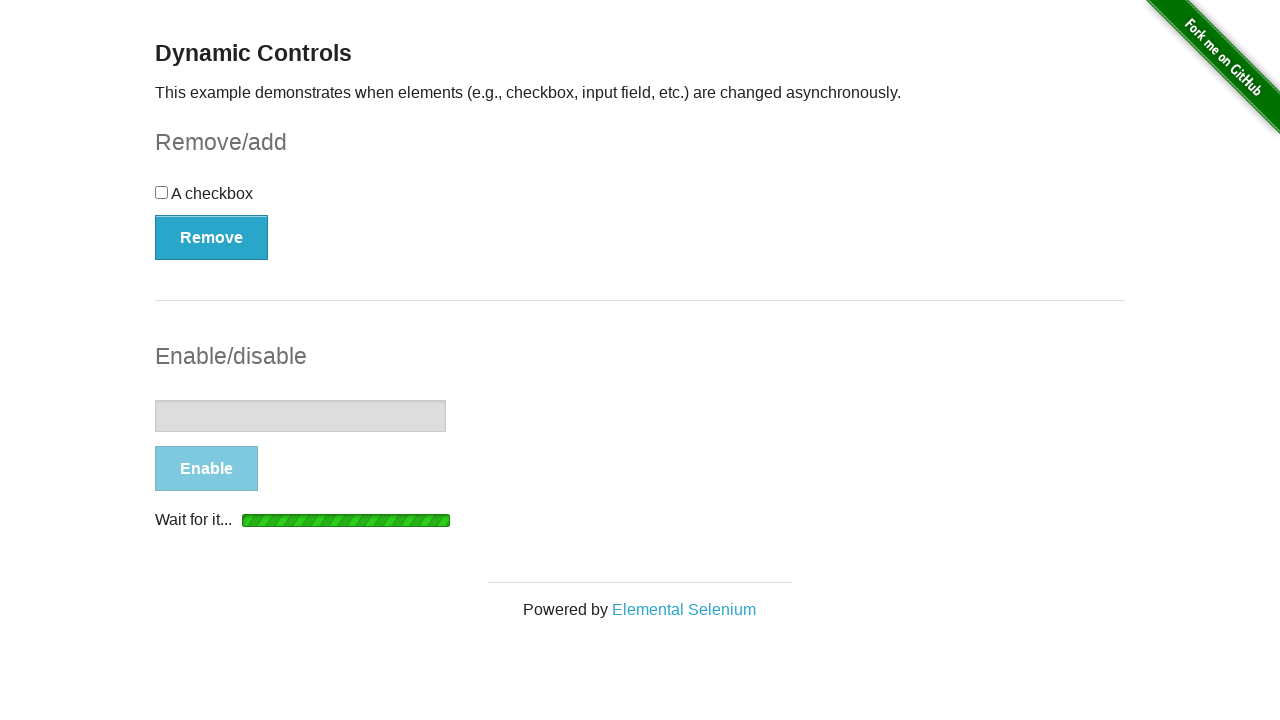

Waited for textbox to become enabled
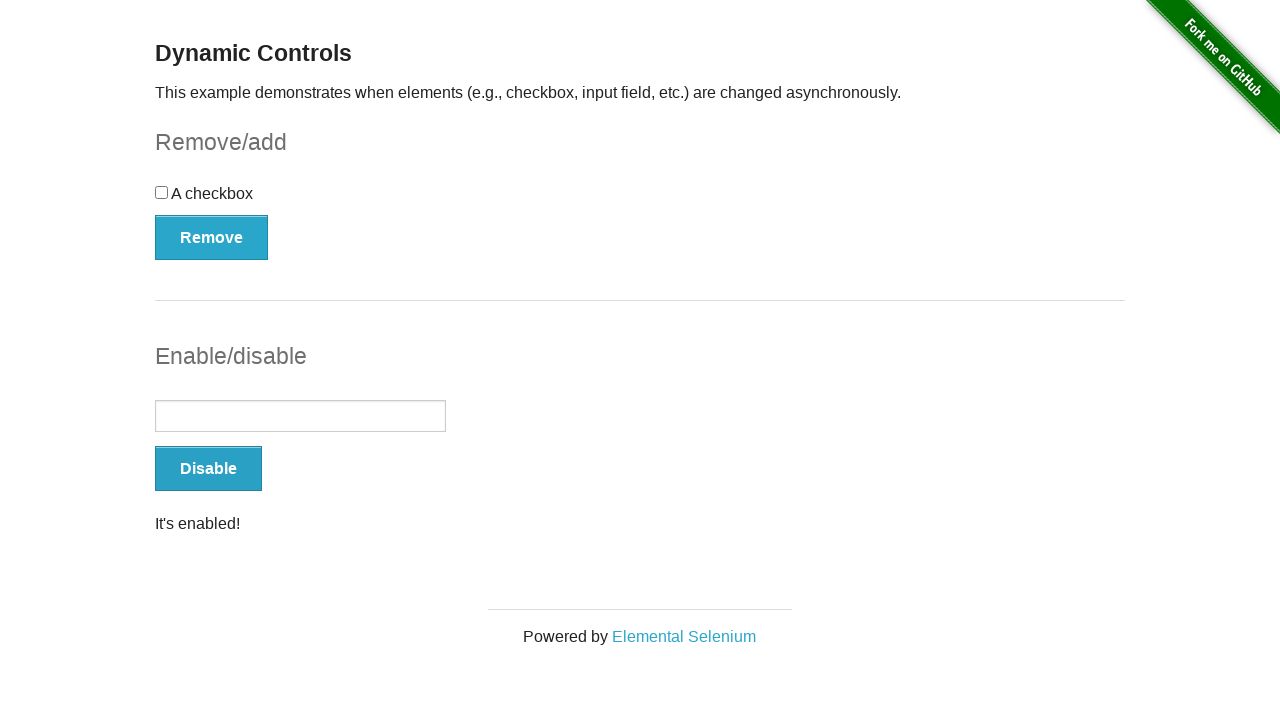

Verified success message is displayed
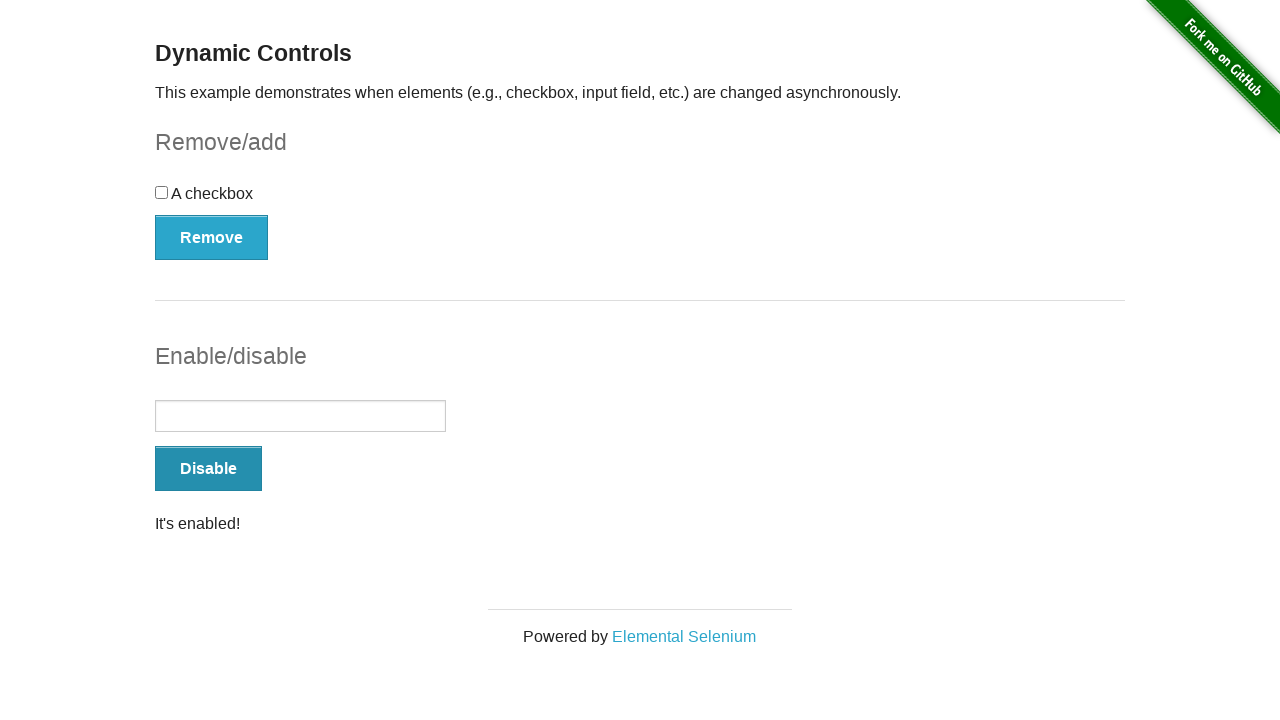

Verified textbox is now enabled
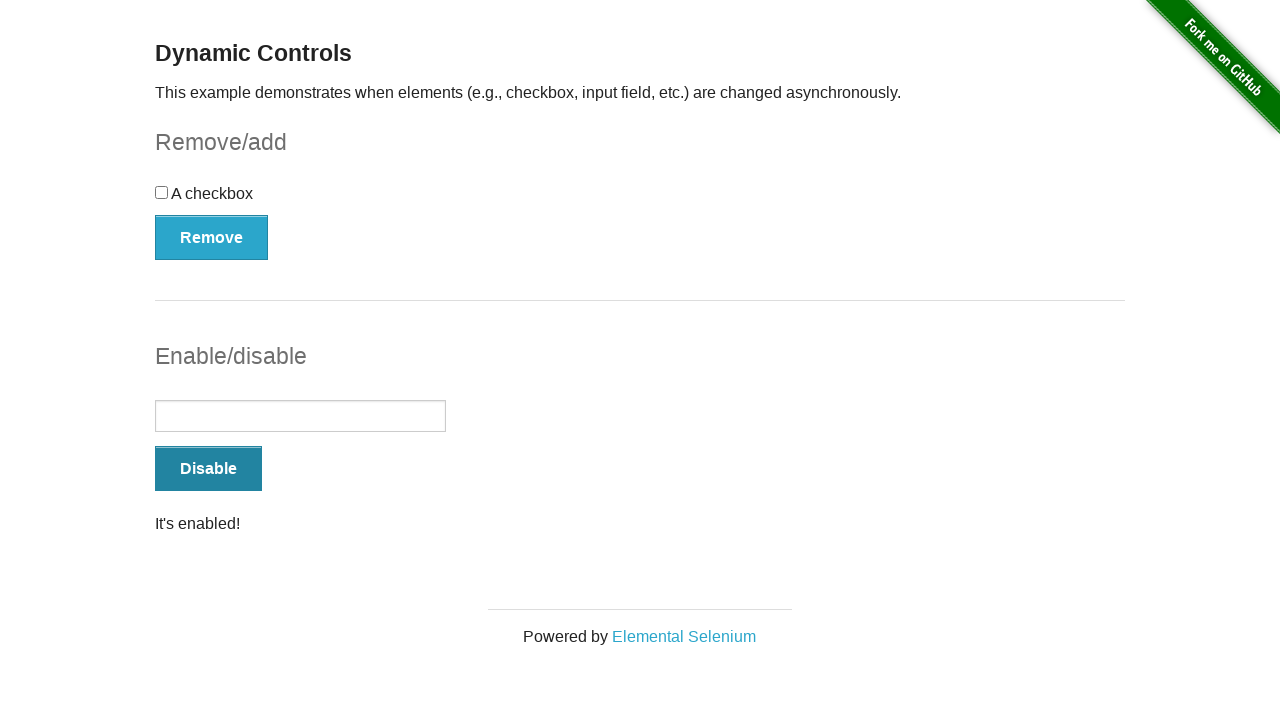

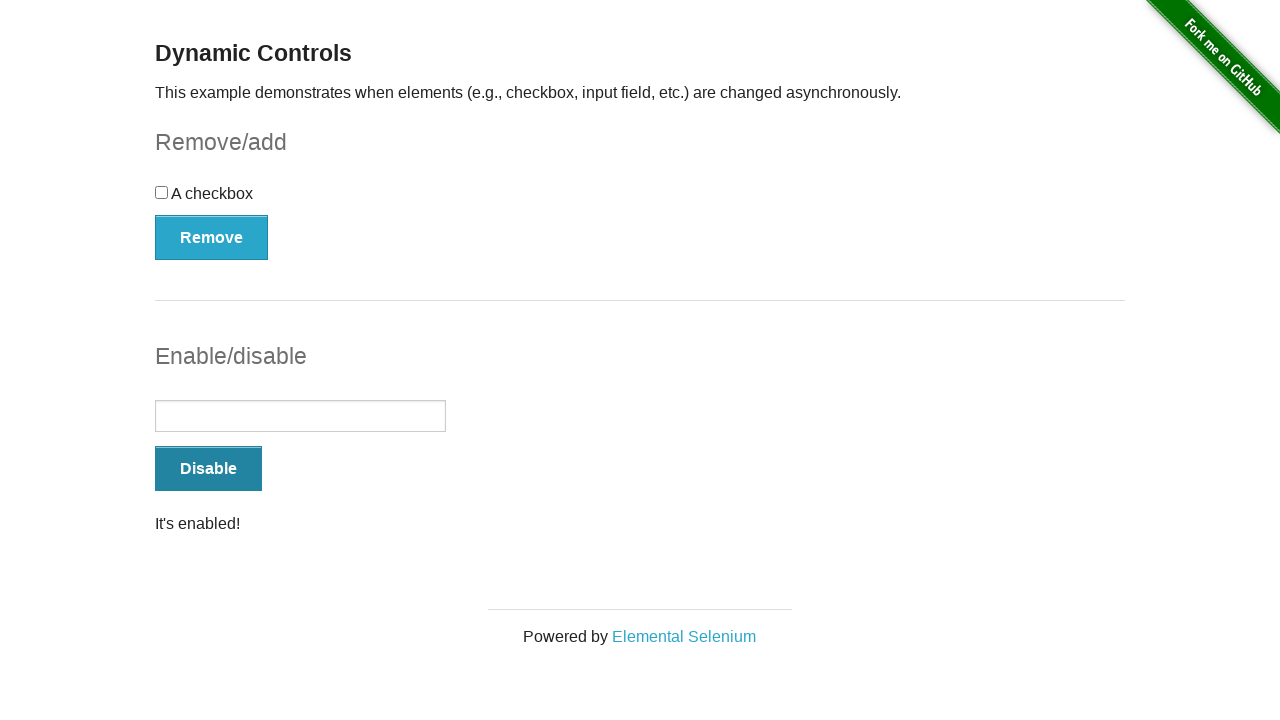